Tests handling a JavaScript confirm dialog by clicking a button and accepting the confirmation

Starting URL: https://the-internet.herokuapp.com/javascript_alerts

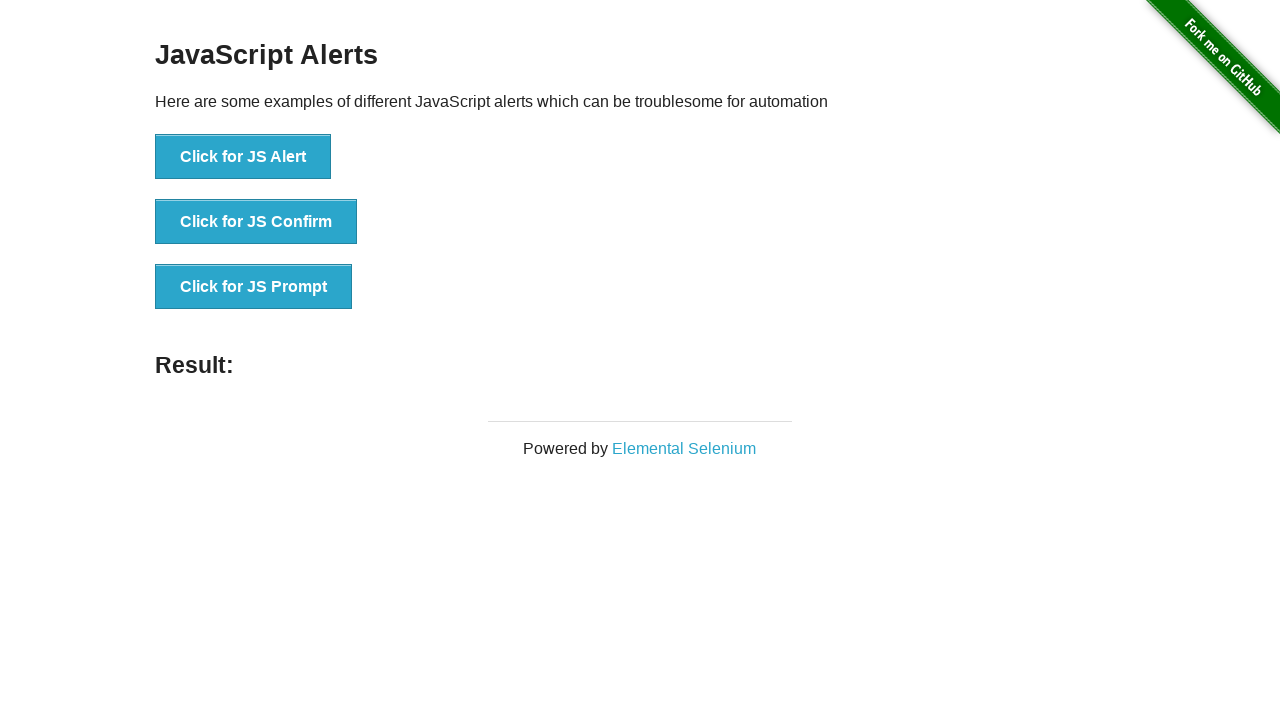

Accepted the confirm dialog
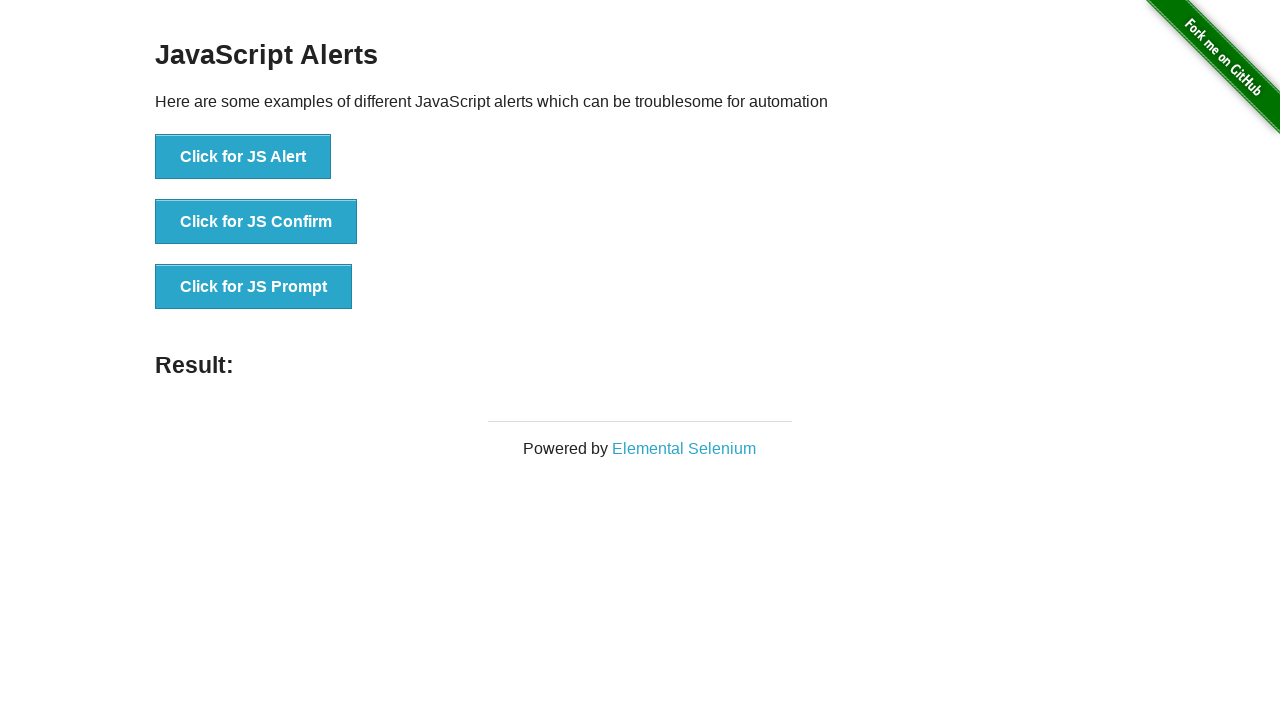

Clicked 'Click for JS Confirm' button to trigger confirm dialog at (256, 222) on internal:text="Click for JS Confirm"i
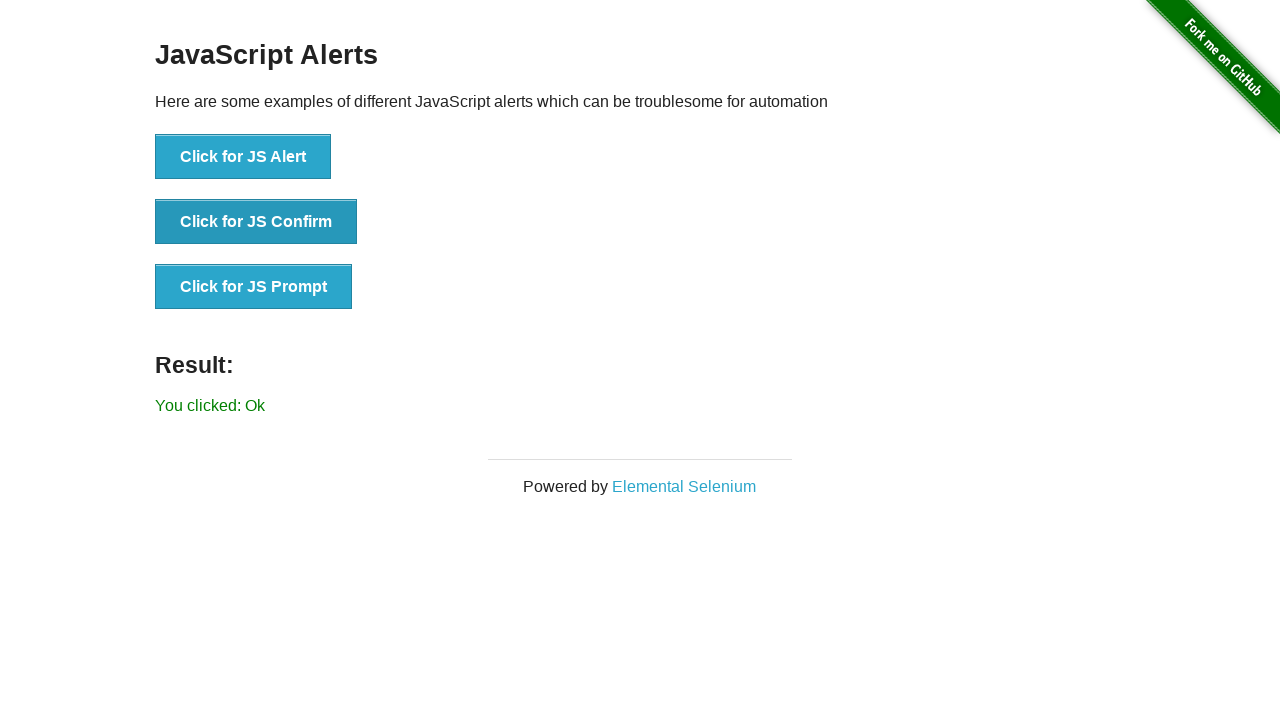

Waited for dialog to be processed
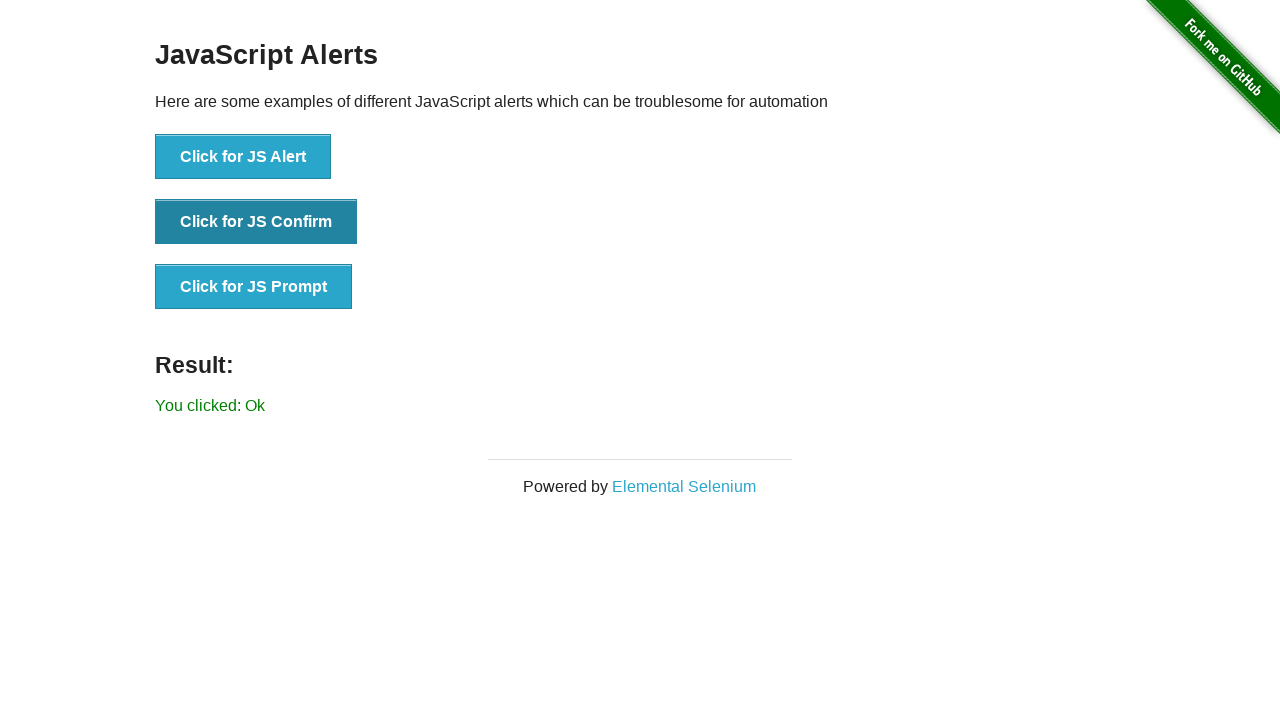

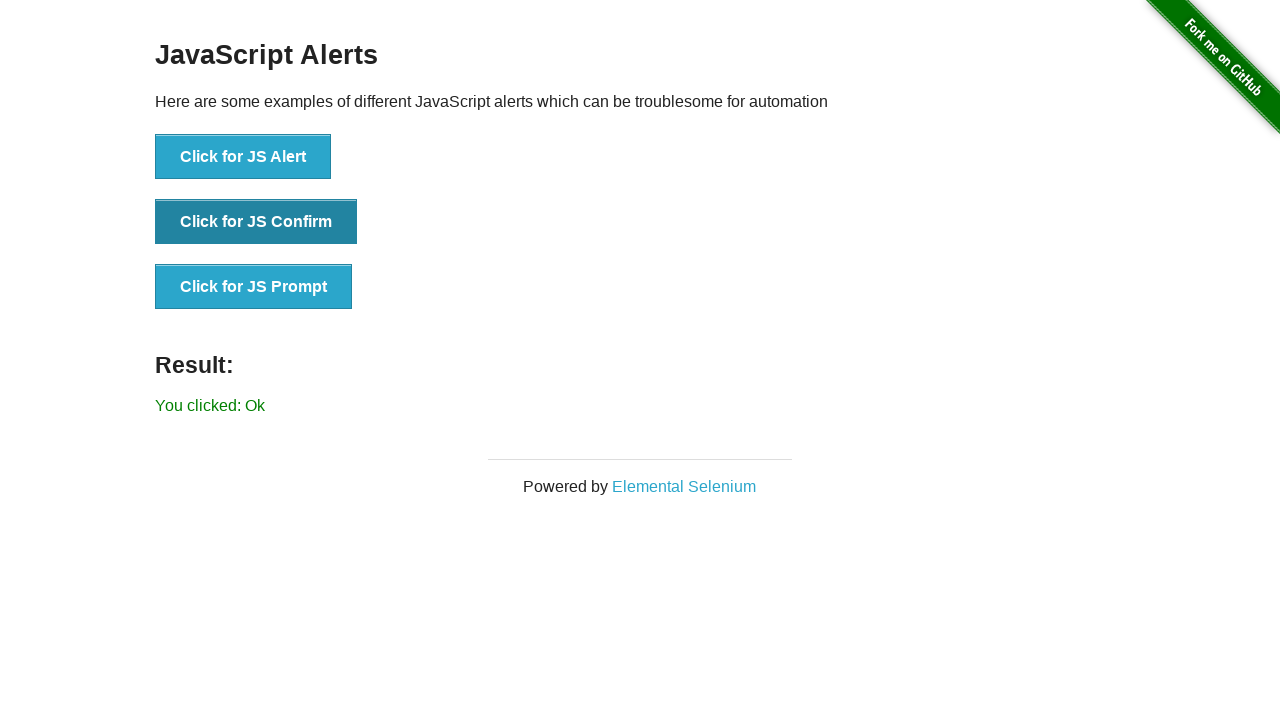